Tests prompt alert interaction by clicking Alerts menu, triggering a prompt alert, entering text, and verifying the result

Starting URL: https://demoqa.com/alertsWindows

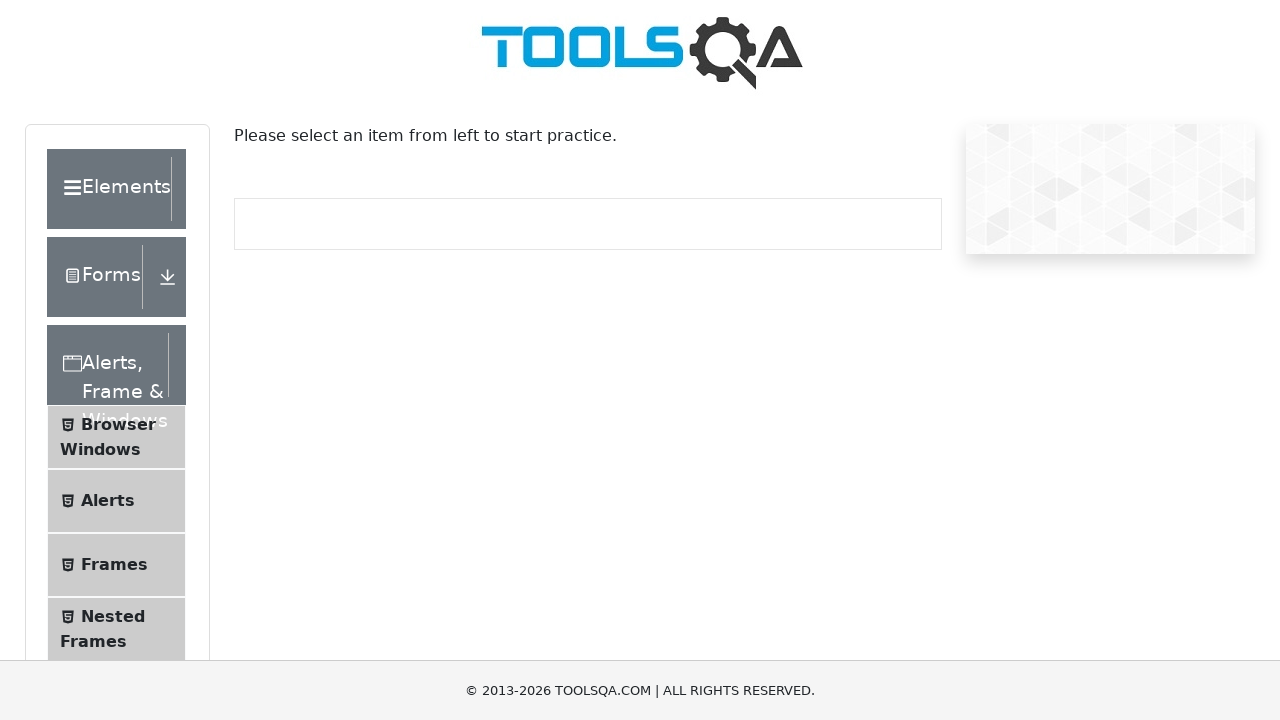

Clicked Alerts menu item at (108, 501) on xpath=//span[text()='Alerts']
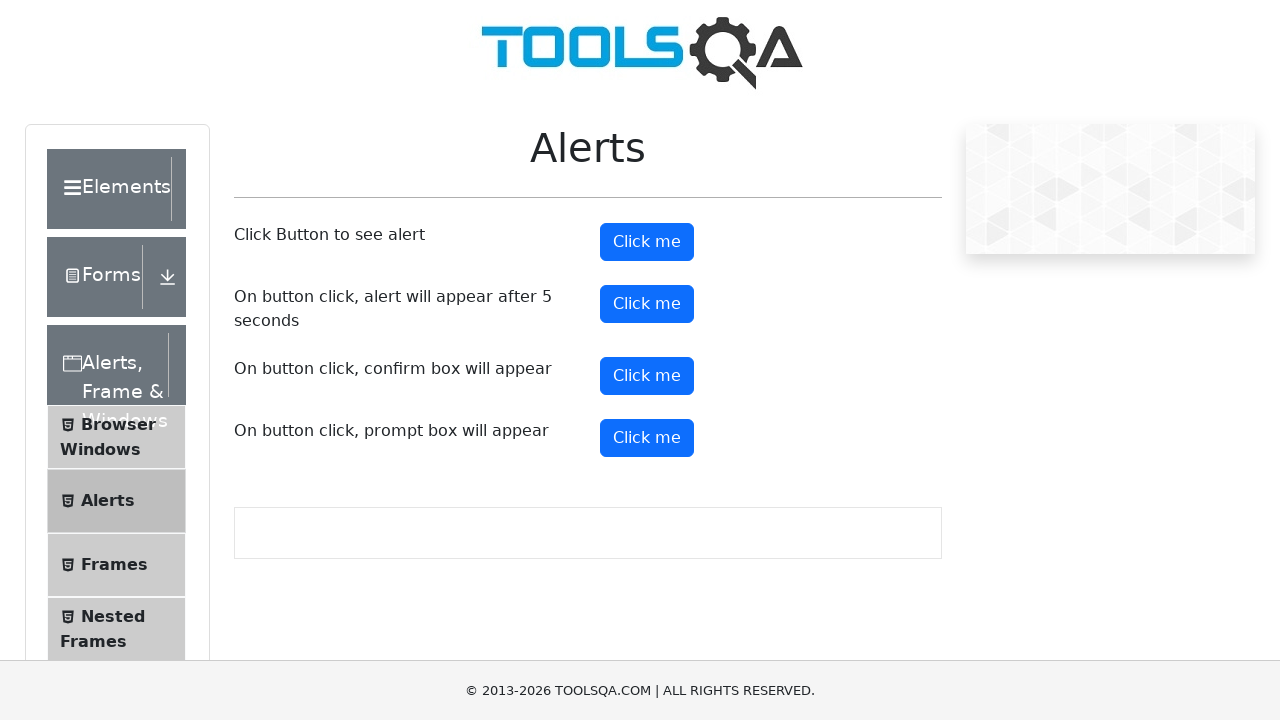

Registered dialog handler to accept prompt with text 'Automation Test - 2023'
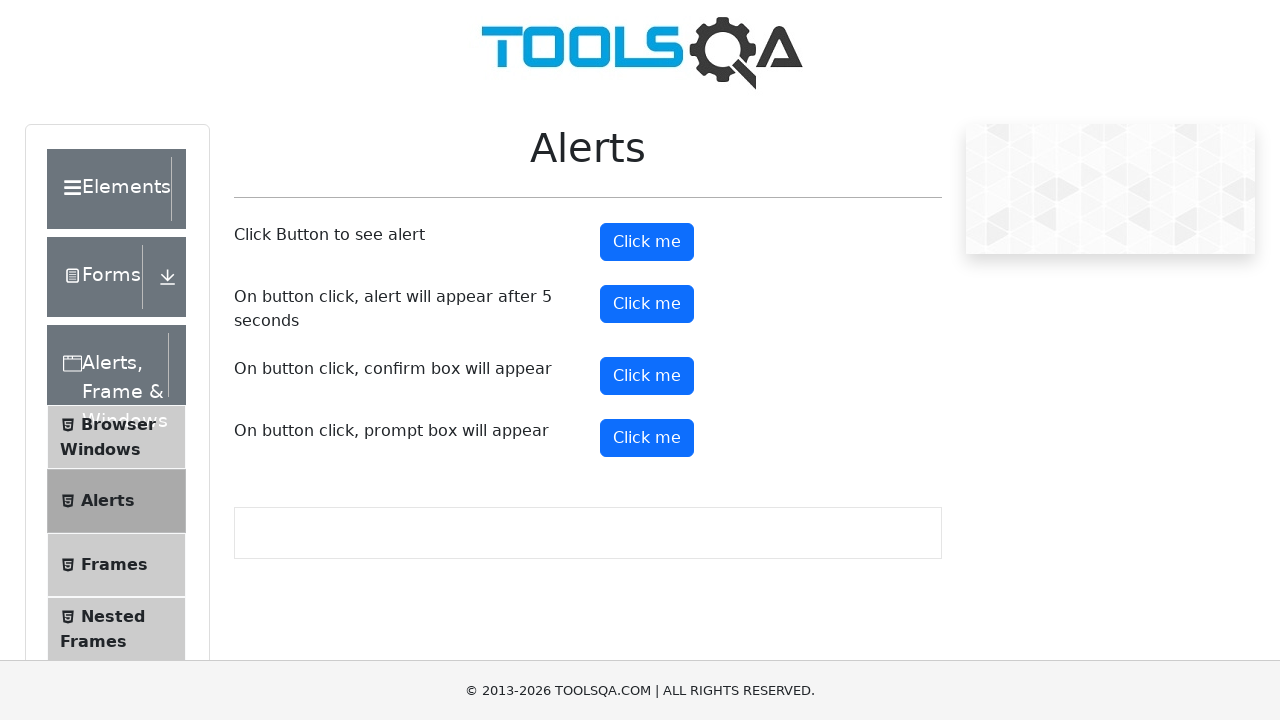

Clicked prompt alert button at (647, 438) on #promtButton
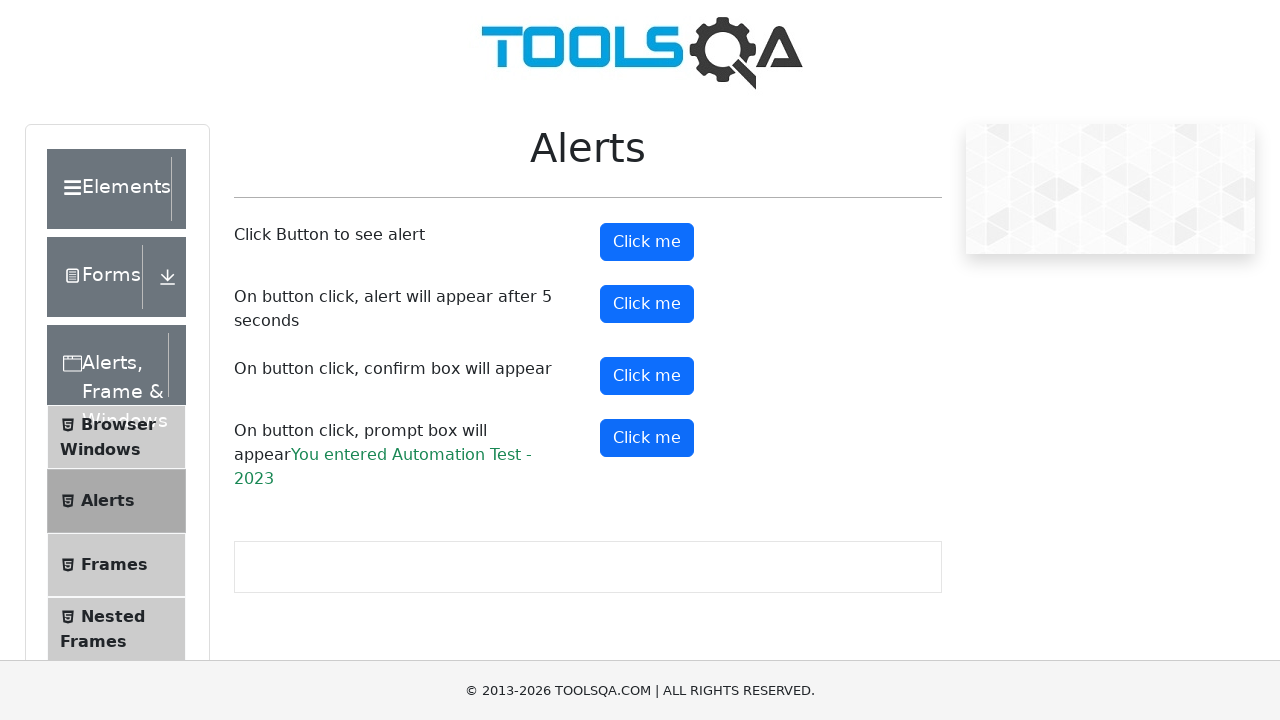

Prompt result text appeared on page
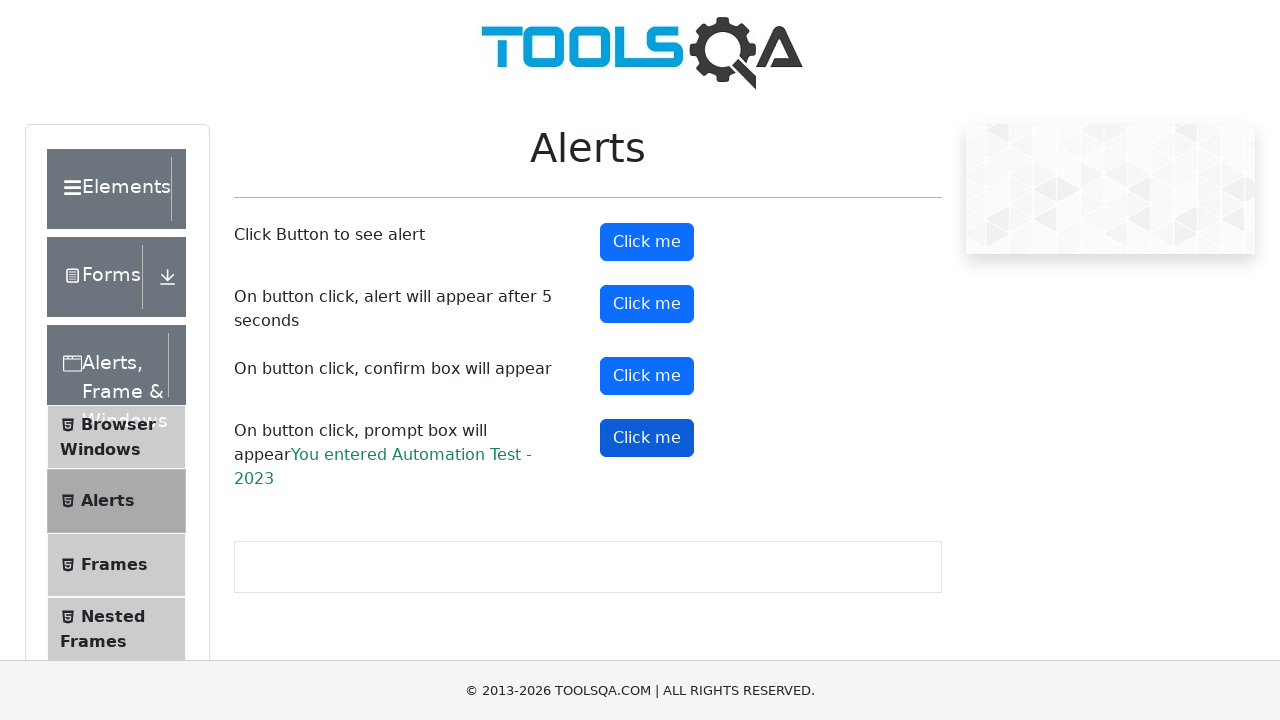

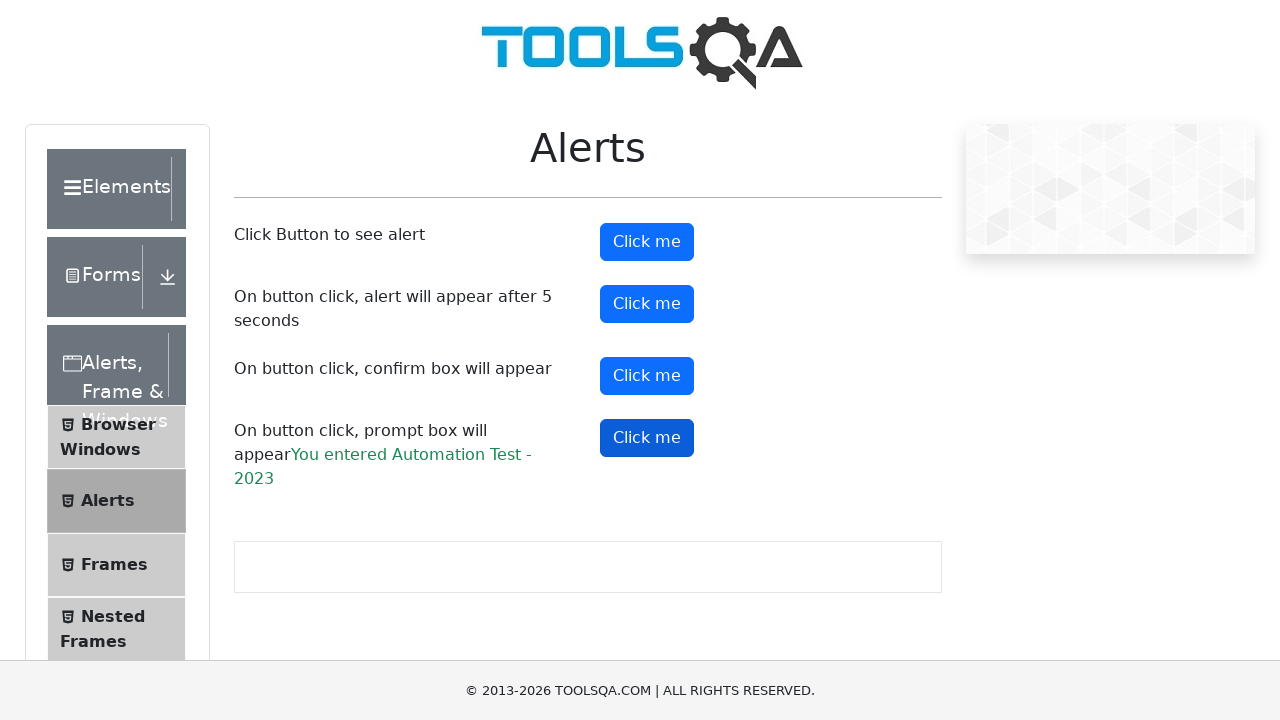